Tests navigation to the support page by clicking the help link

Starting URL: https://my.rt.ru/

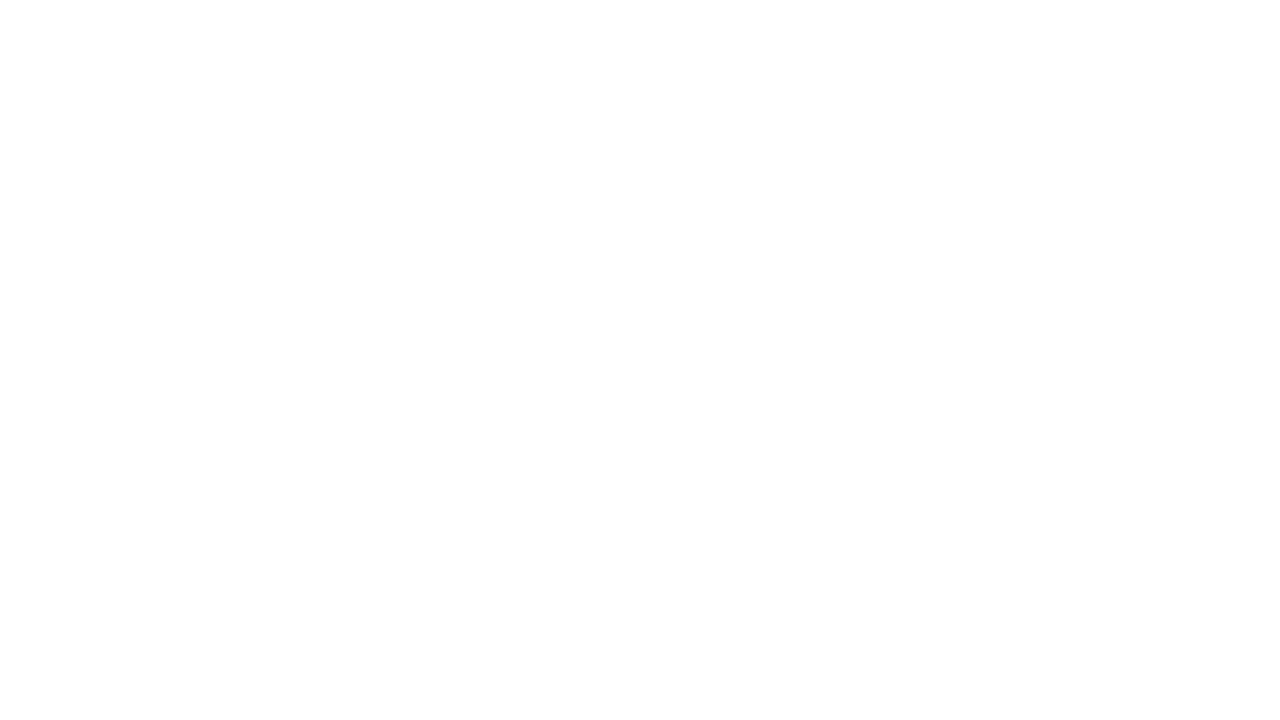

Clicked on the help/support link (Помощь) at (960, 626) on text=Помощь
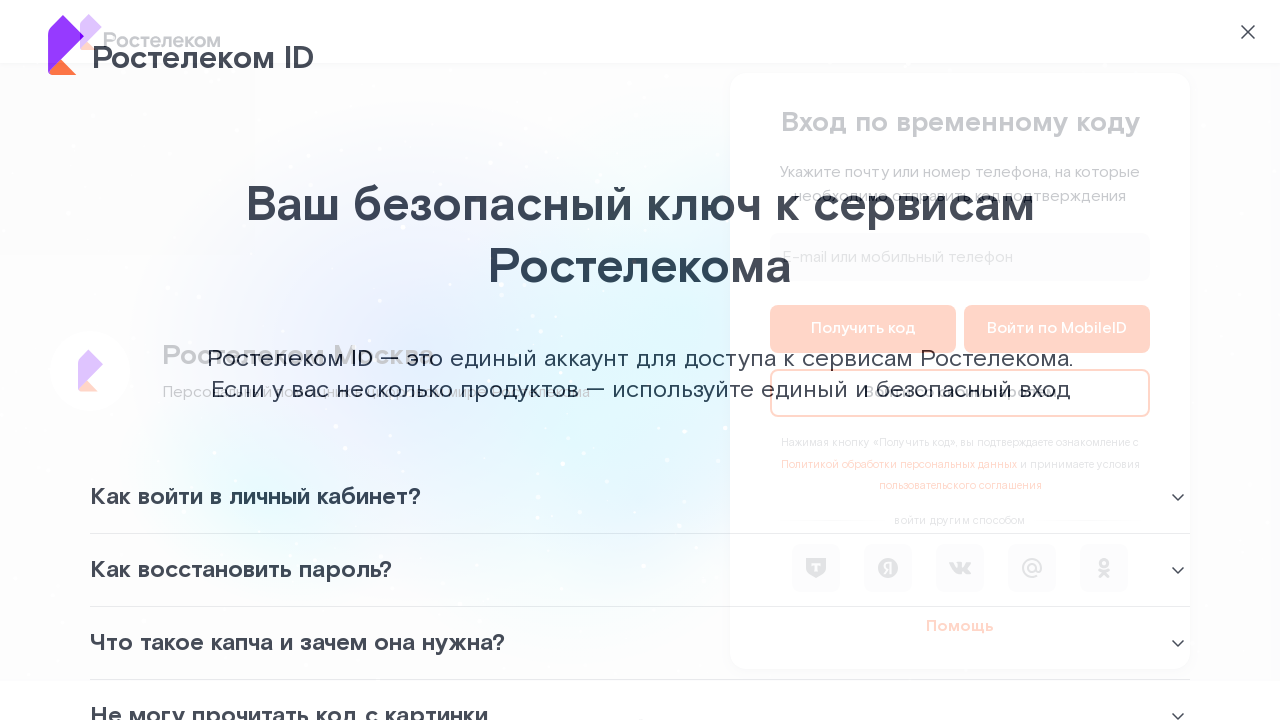

Waited for page to reach domcontentloaded state after navigating to support page
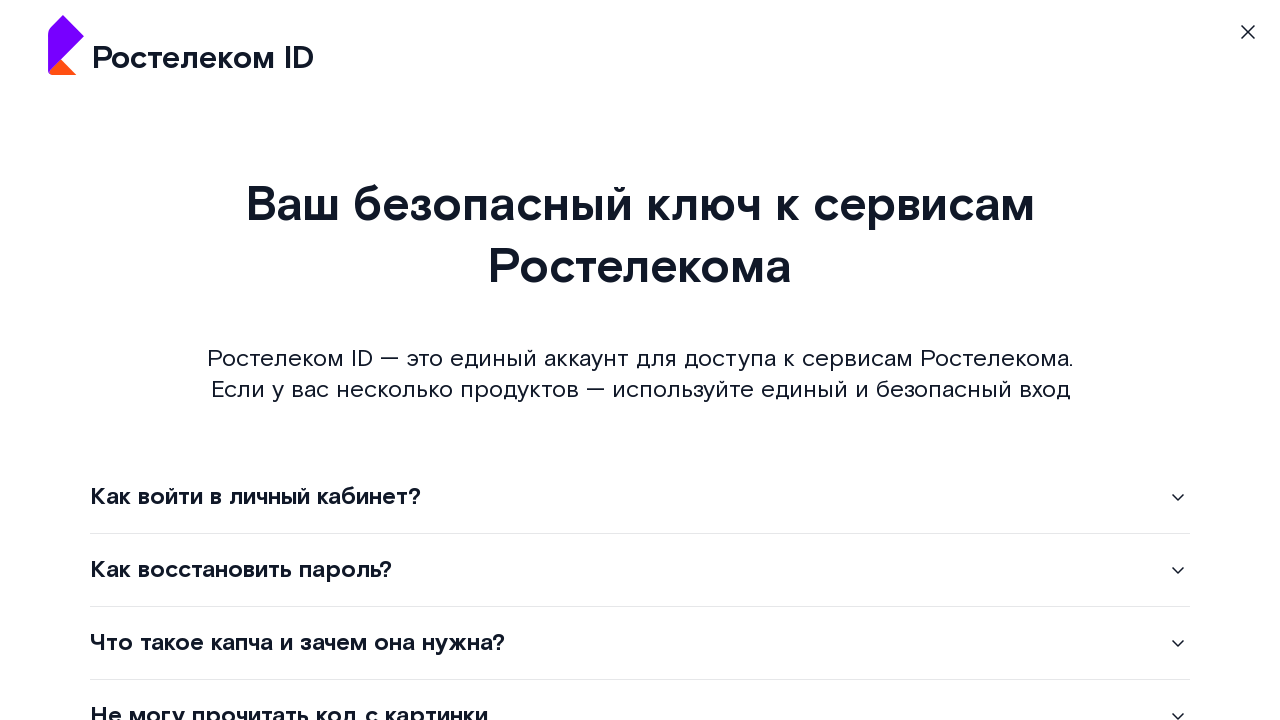

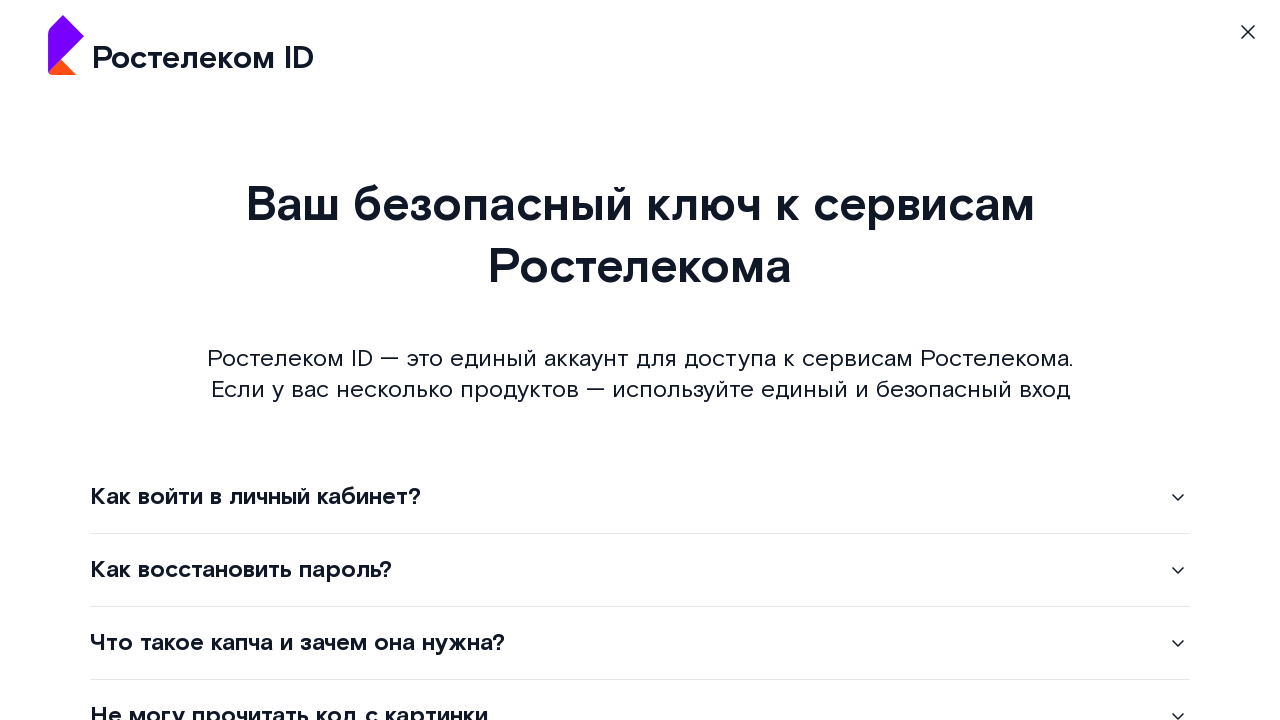